Navigates to Maven Repository website, maximizes the browser window, and captures a screenshot to verify the page loaded successfully.

Starting URL: https://mvnrepository.com/

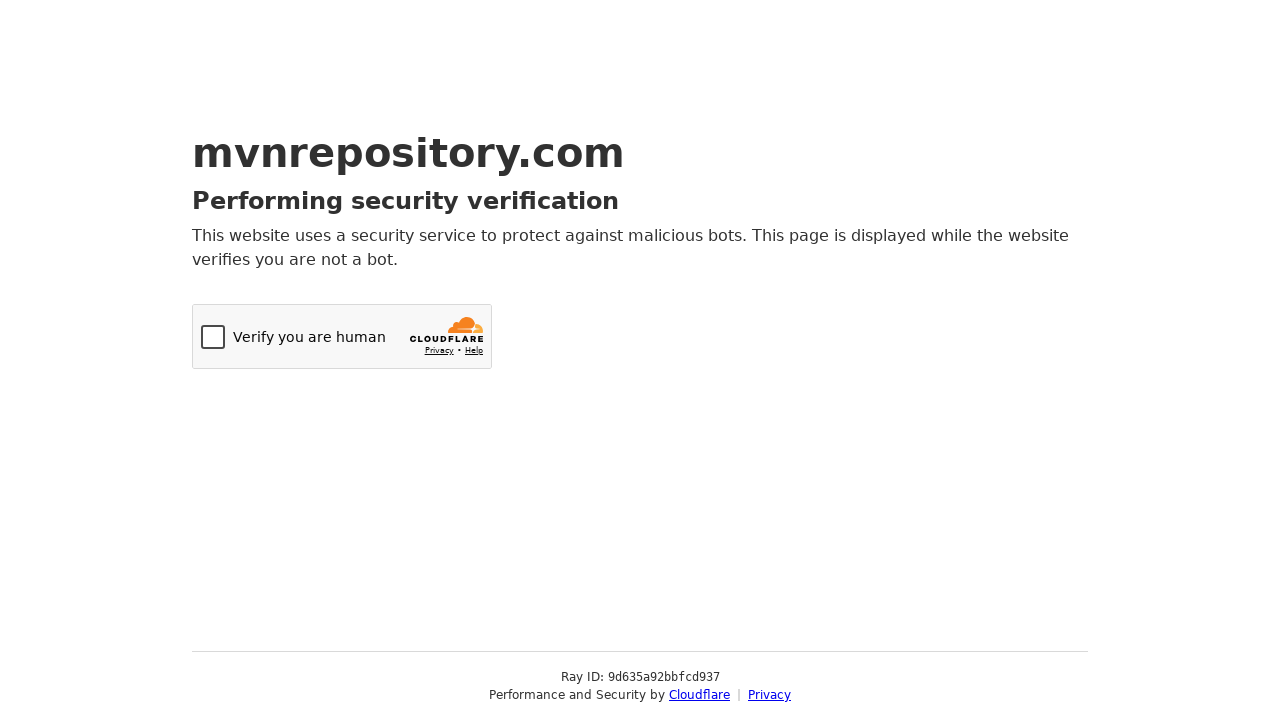

Navigated to Maven Repository website
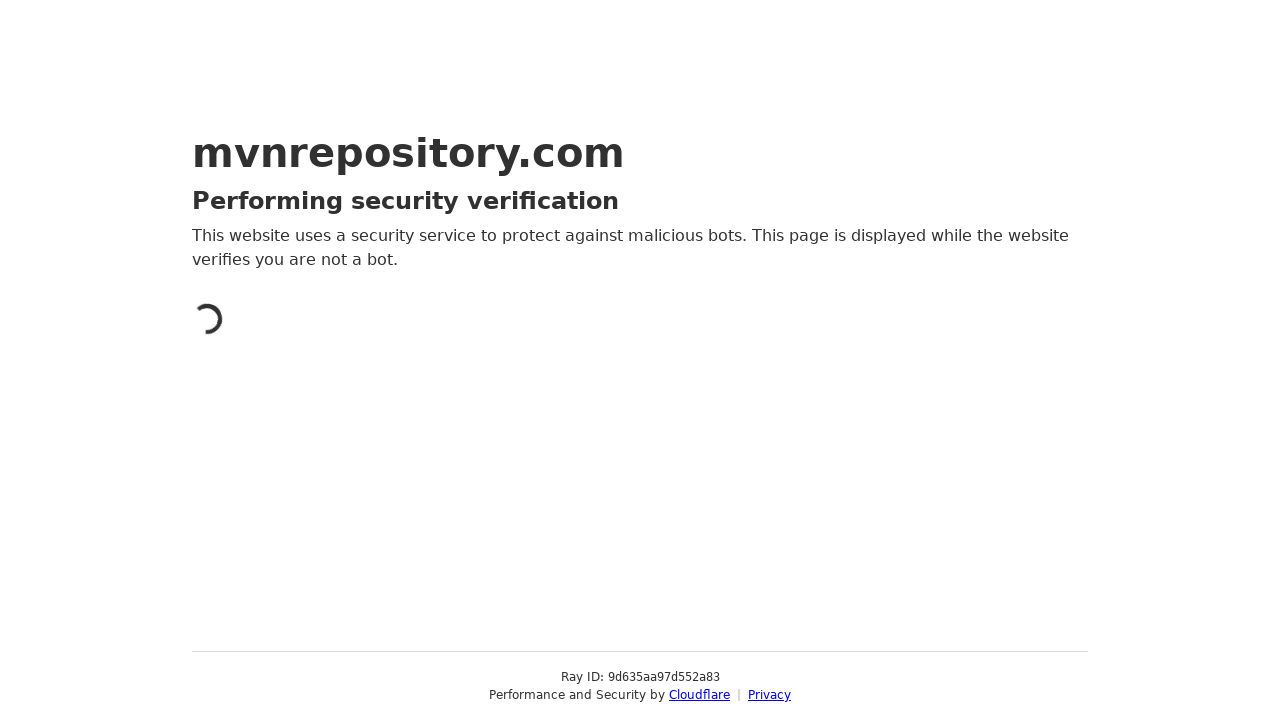

Maximized browser window to 1920x1080
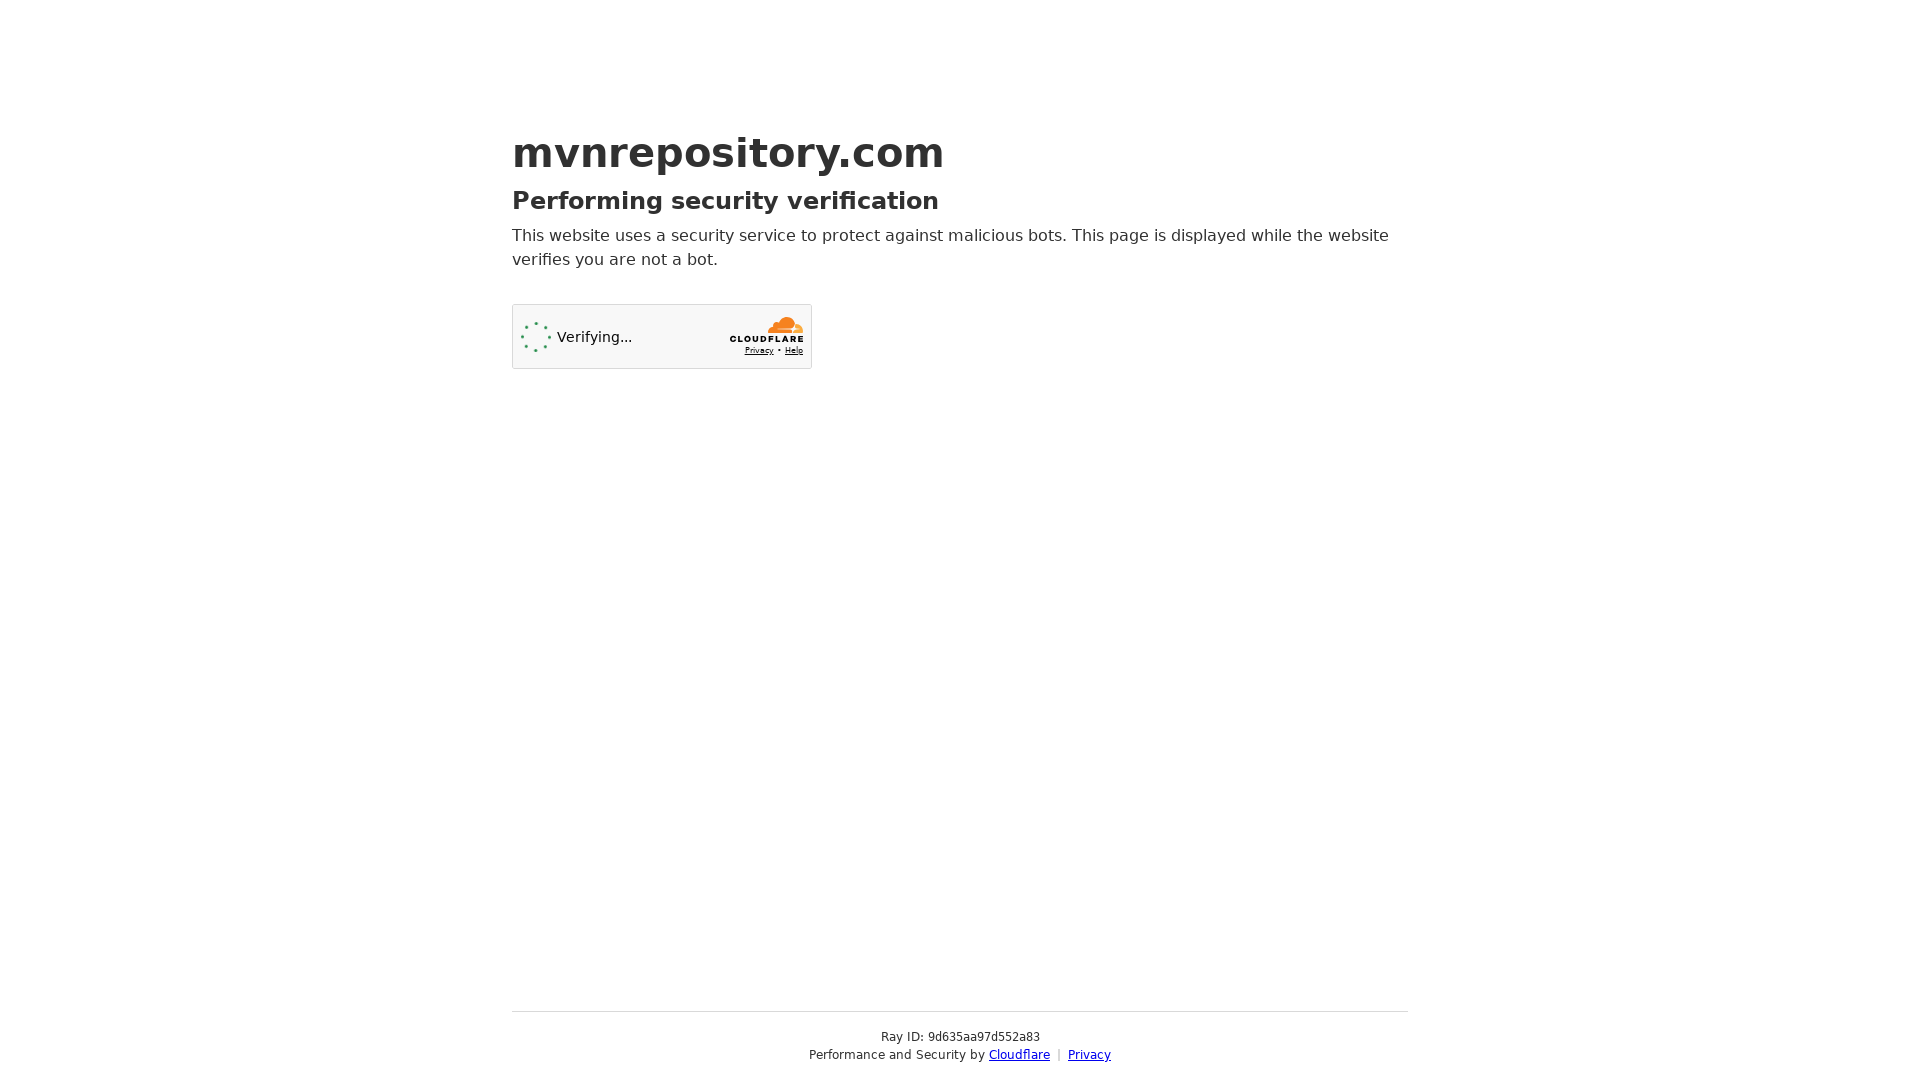

Page fully loaded
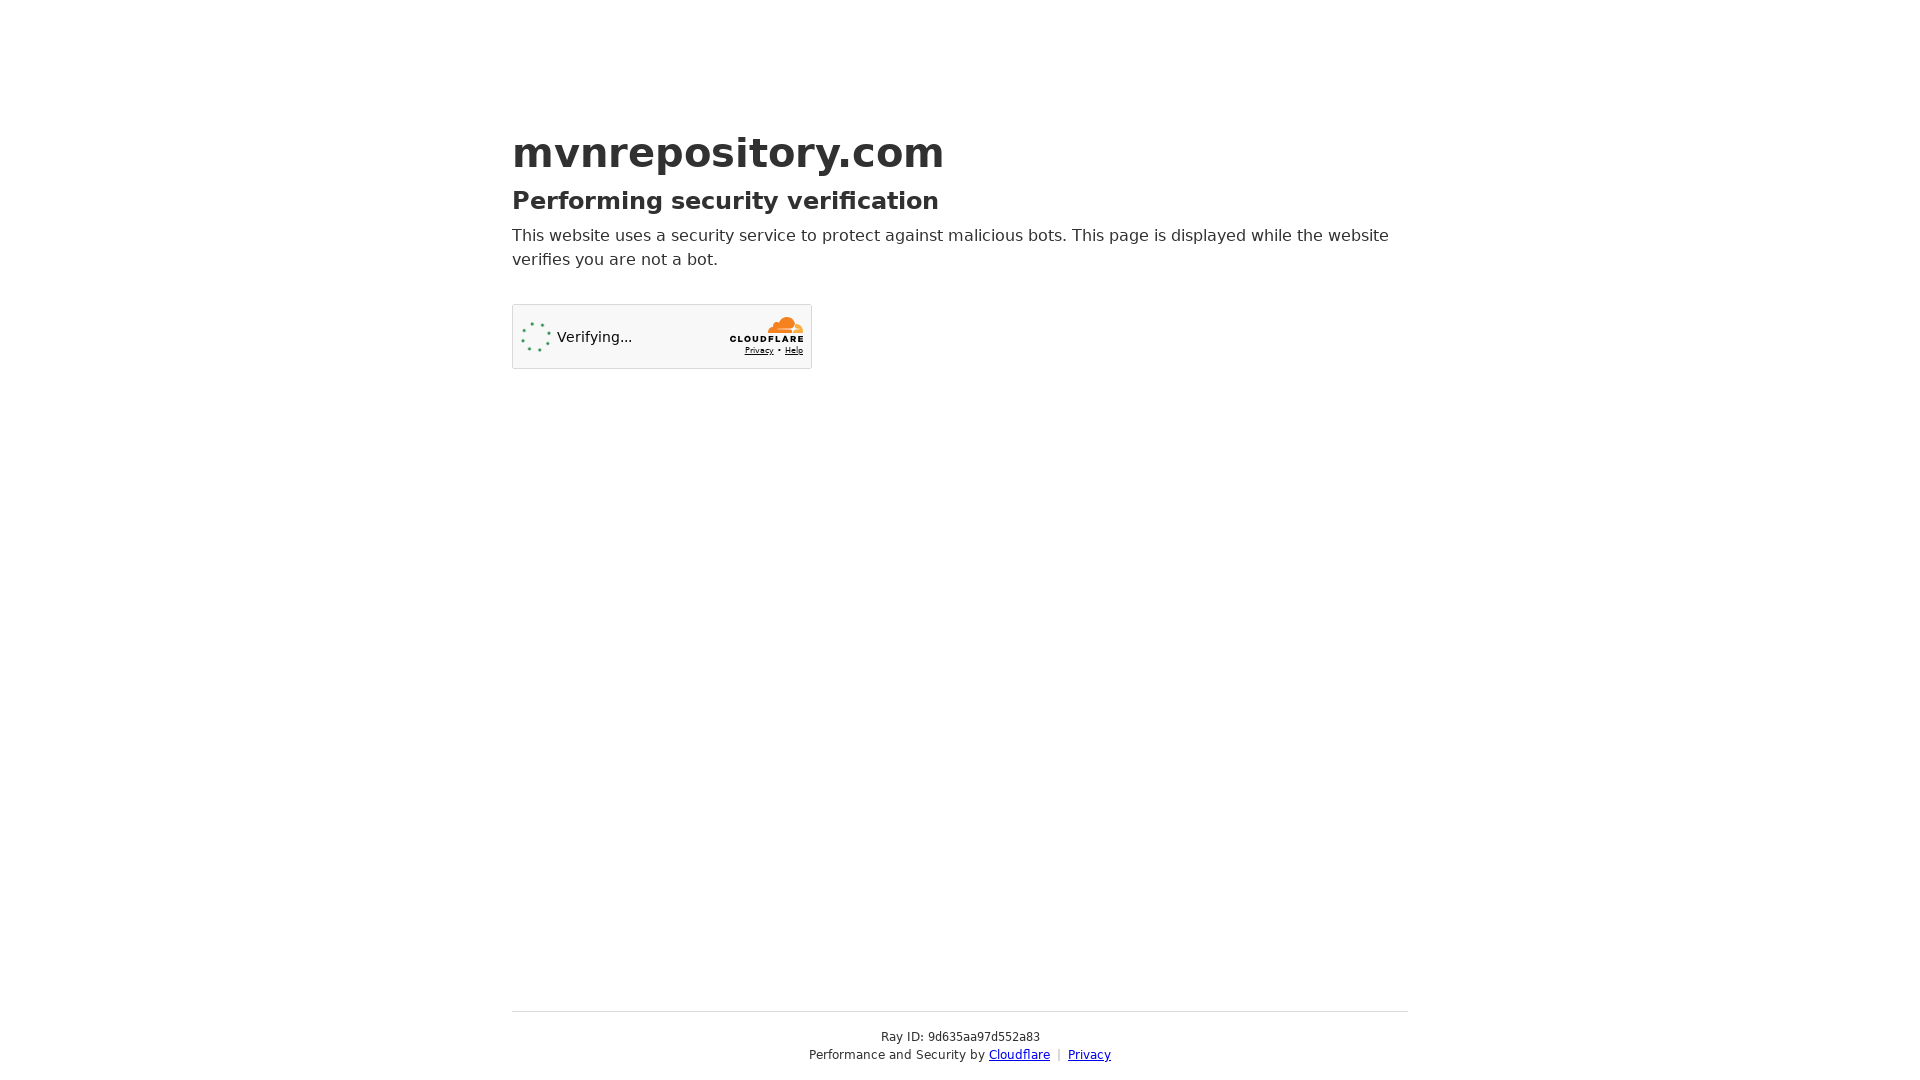

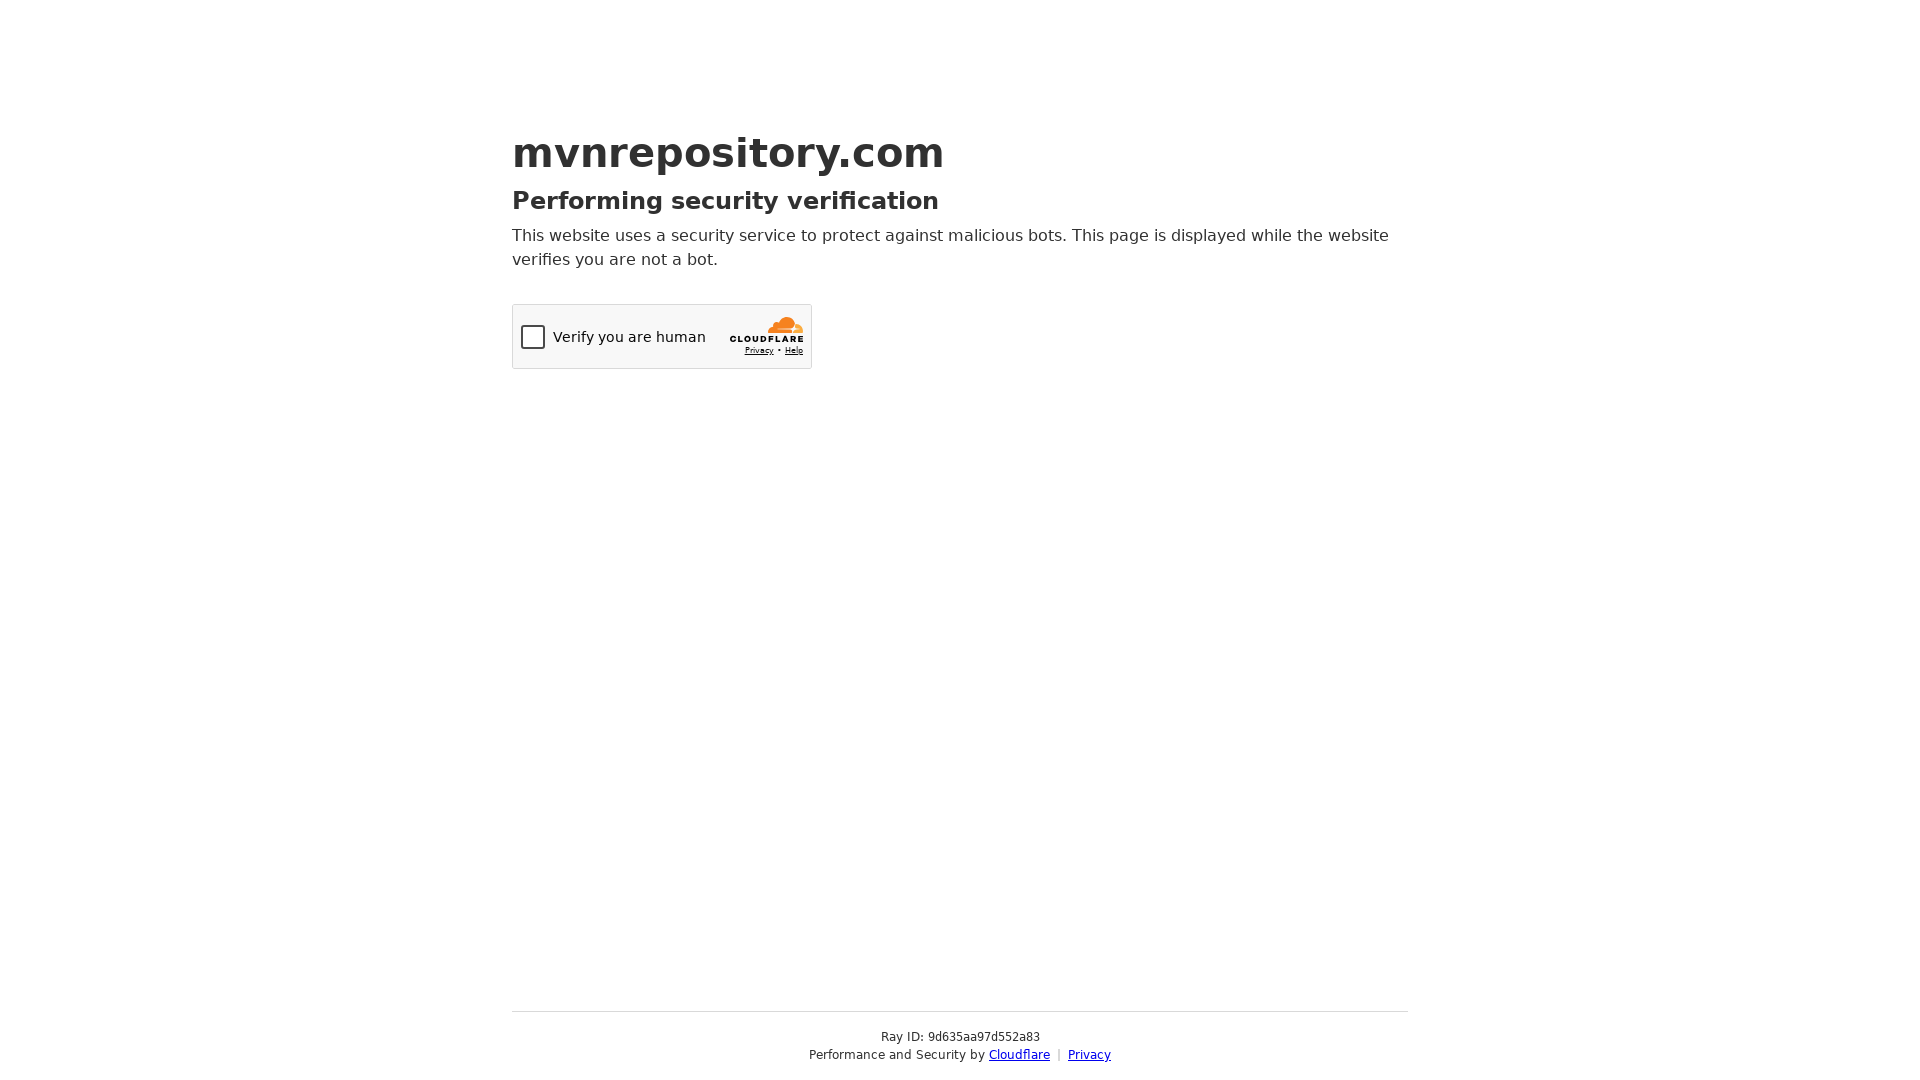